Tests navigation to Trello's plans/pricing section by clicking on header navigation elements to view plan descriptions.

Starting URL: https://trello.com/

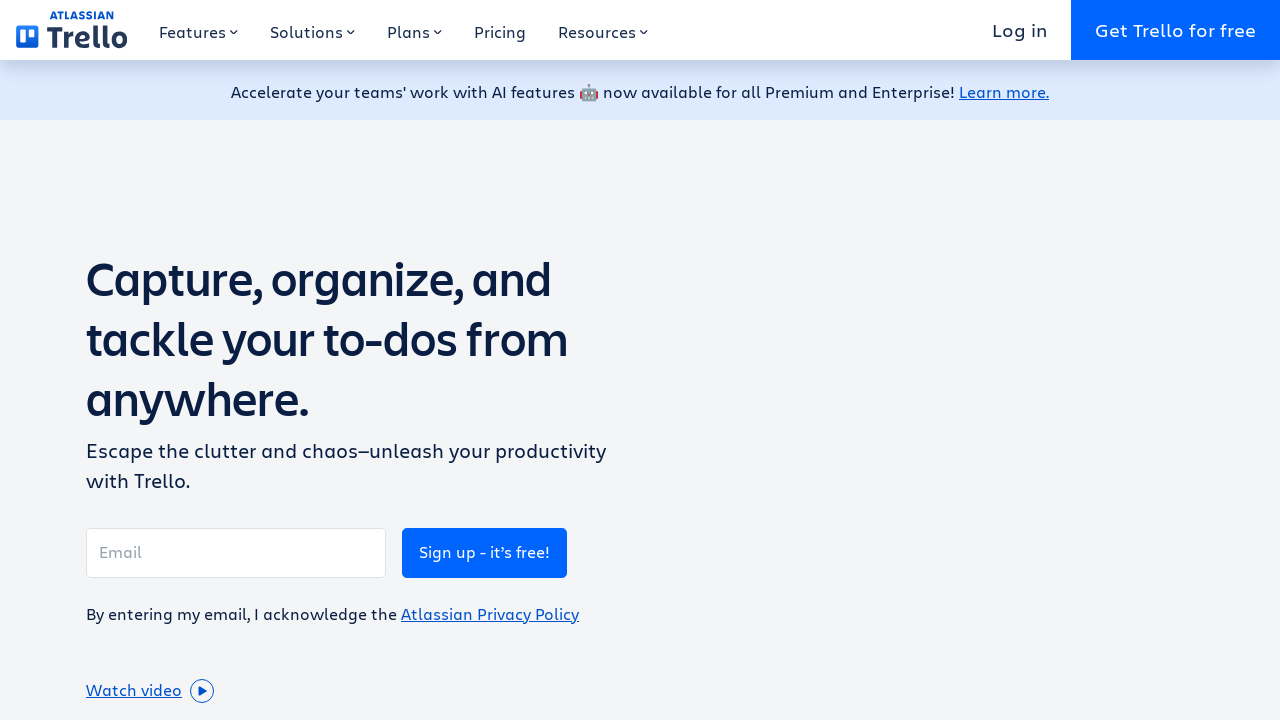

Clicked header navigation button to open menu at (415, 30) on xpath=//*[@id='BXP-APP']/header[1]/div/div[1]/div[1]/button[3]
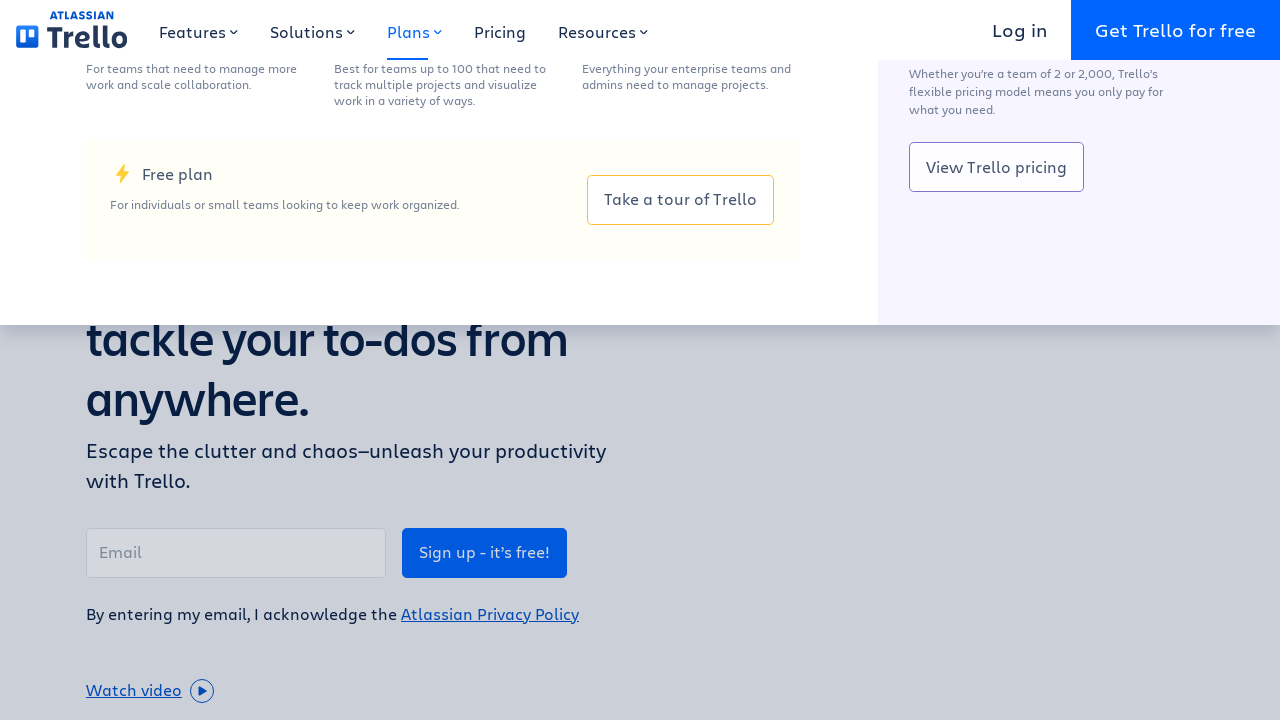

Clicked on Plans/pricing navigation link to view plan descriptions at (194, 149) on xpath=//*[@id='BXP-APP']/header[1]/div/div[2]/div/div[3]/div/div[1]/div/nav/a[1]
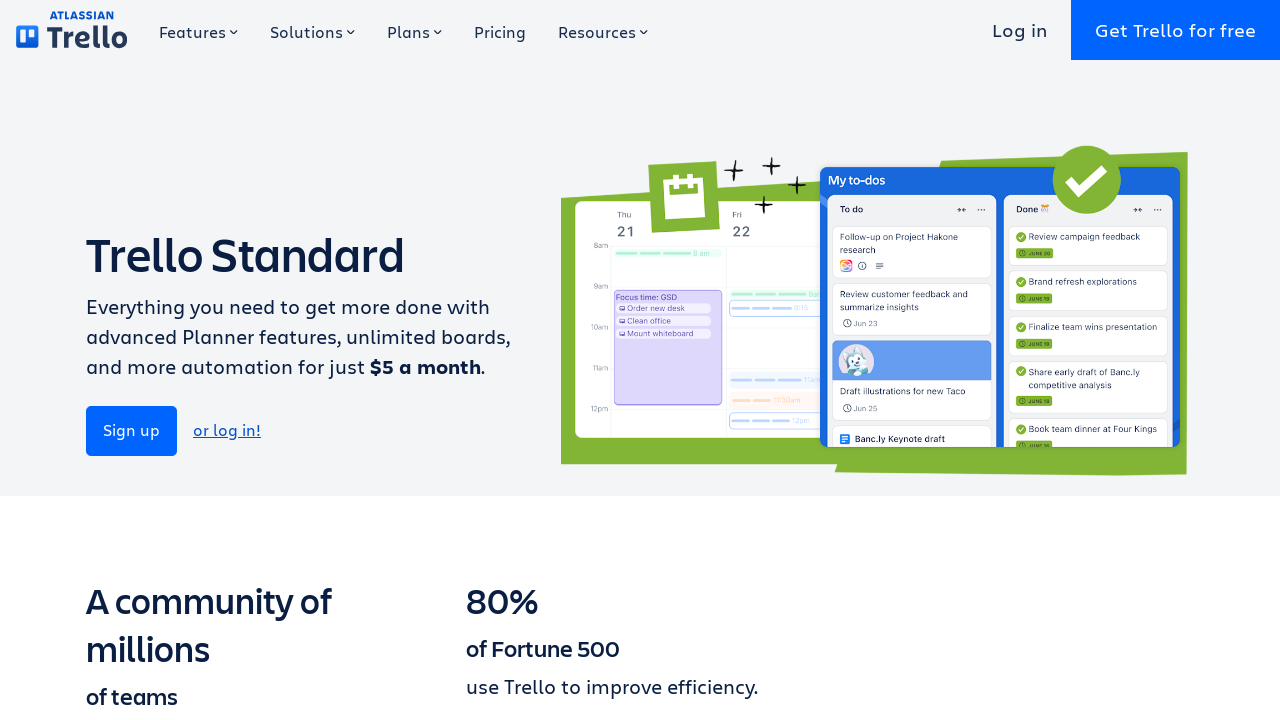

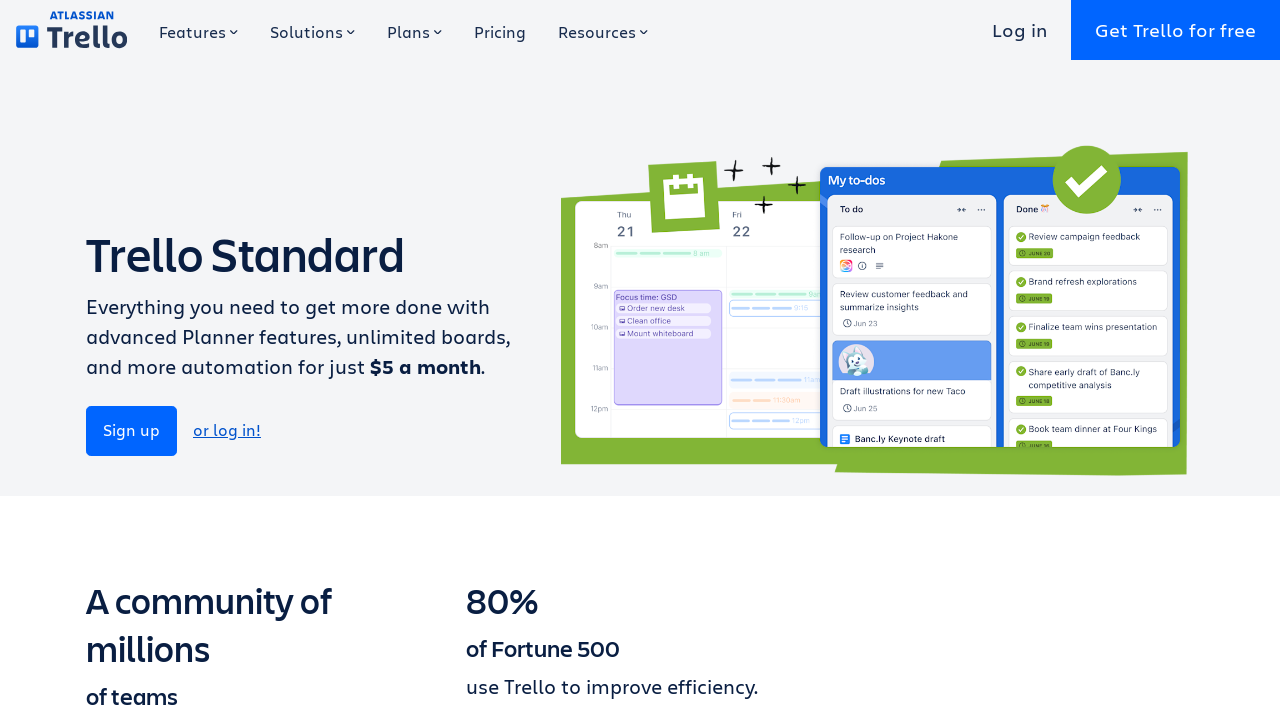